Verifies that the home page is visible by checking for the presence of an h1 element

Starting URL: https://automationexercise.com/

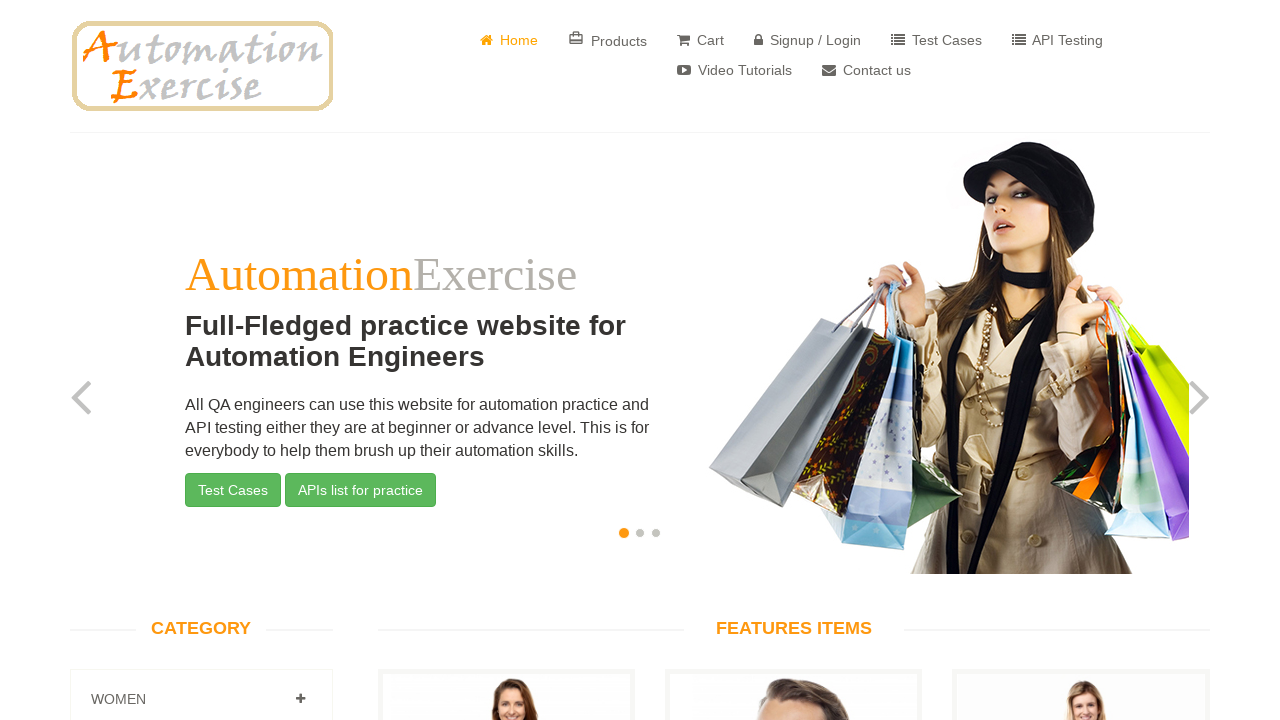

Waited for h1 element to be visible on home page
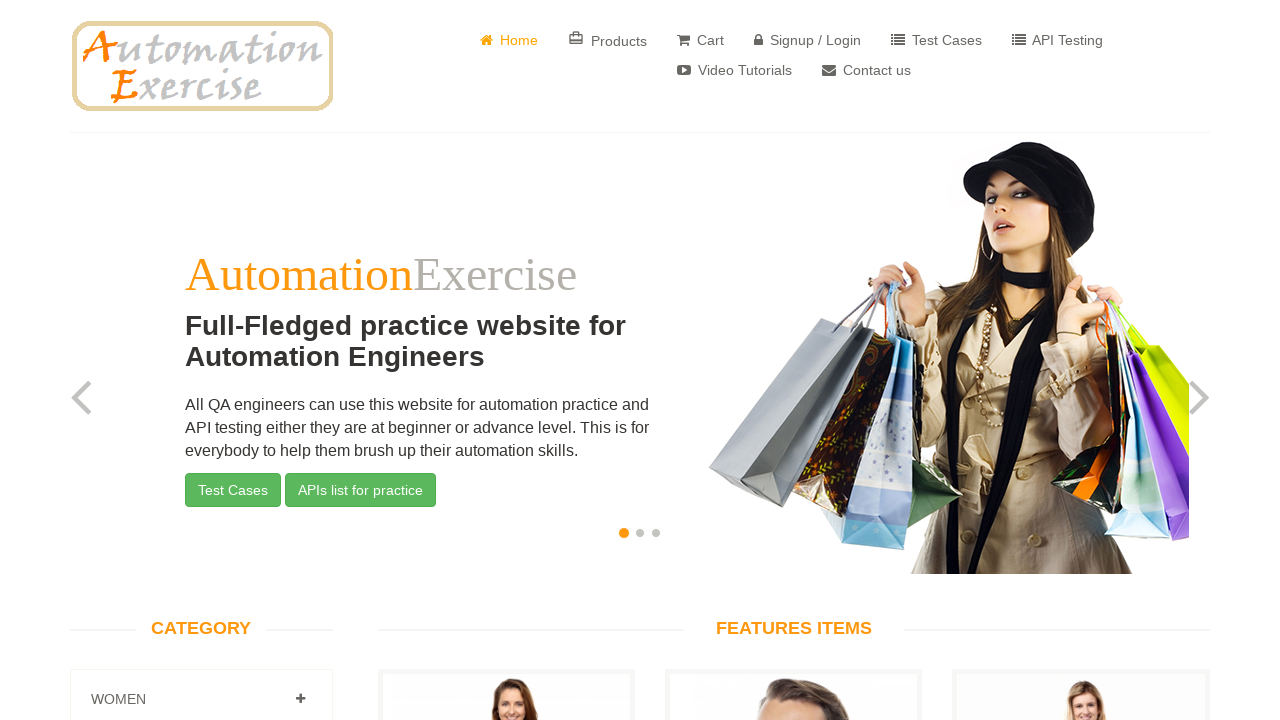

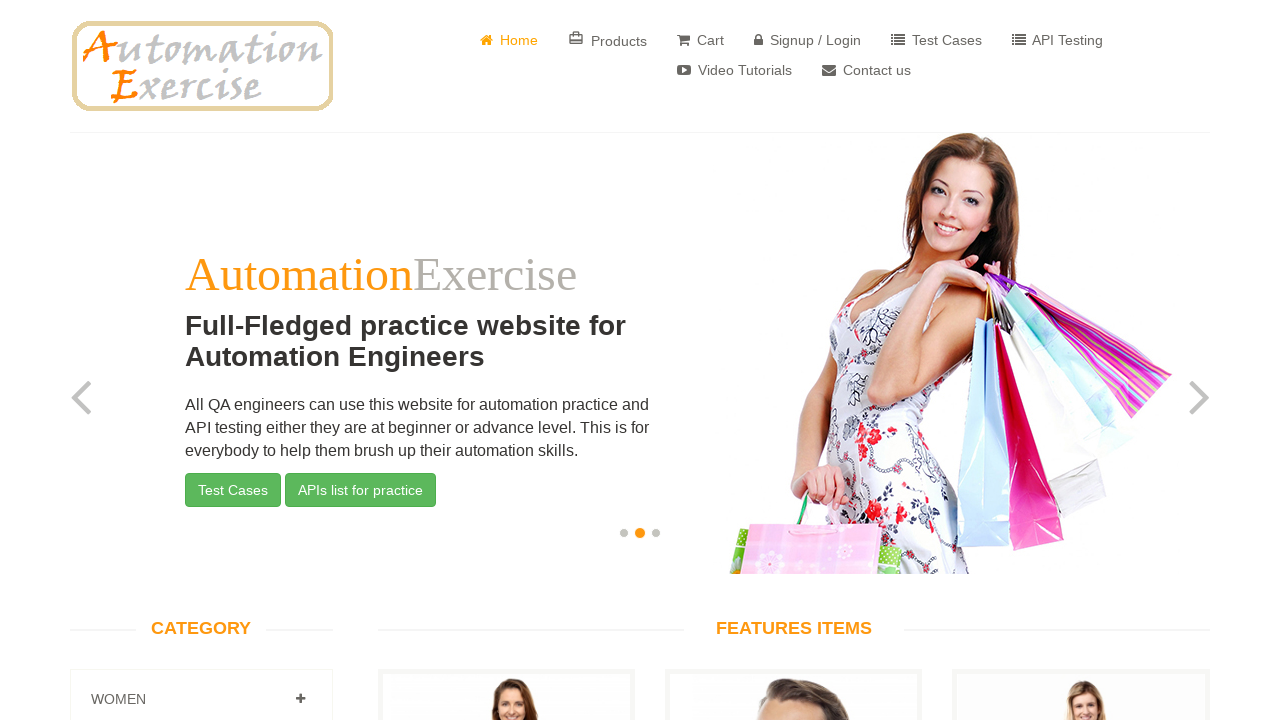